Tests Python.org search functionality by entering "pycon" in the search box and verifying results are found

Starting URL: http://www.python.org

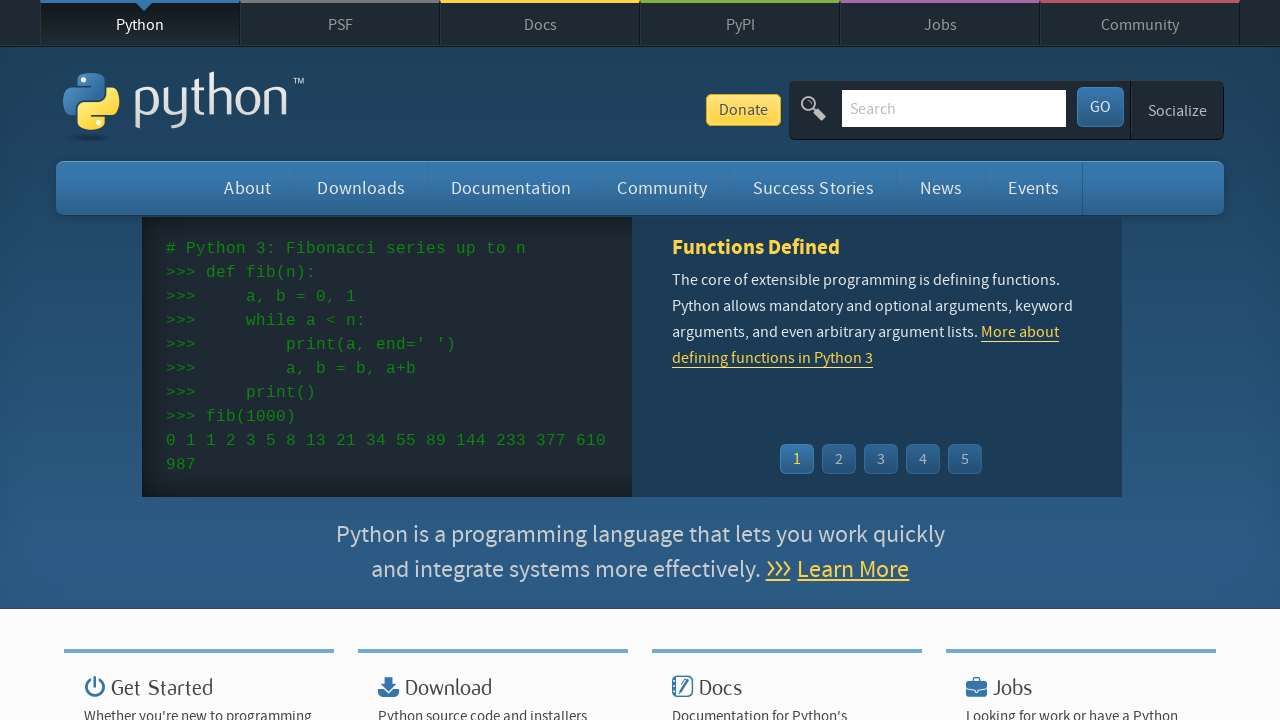

Verified page title contains 'Python'
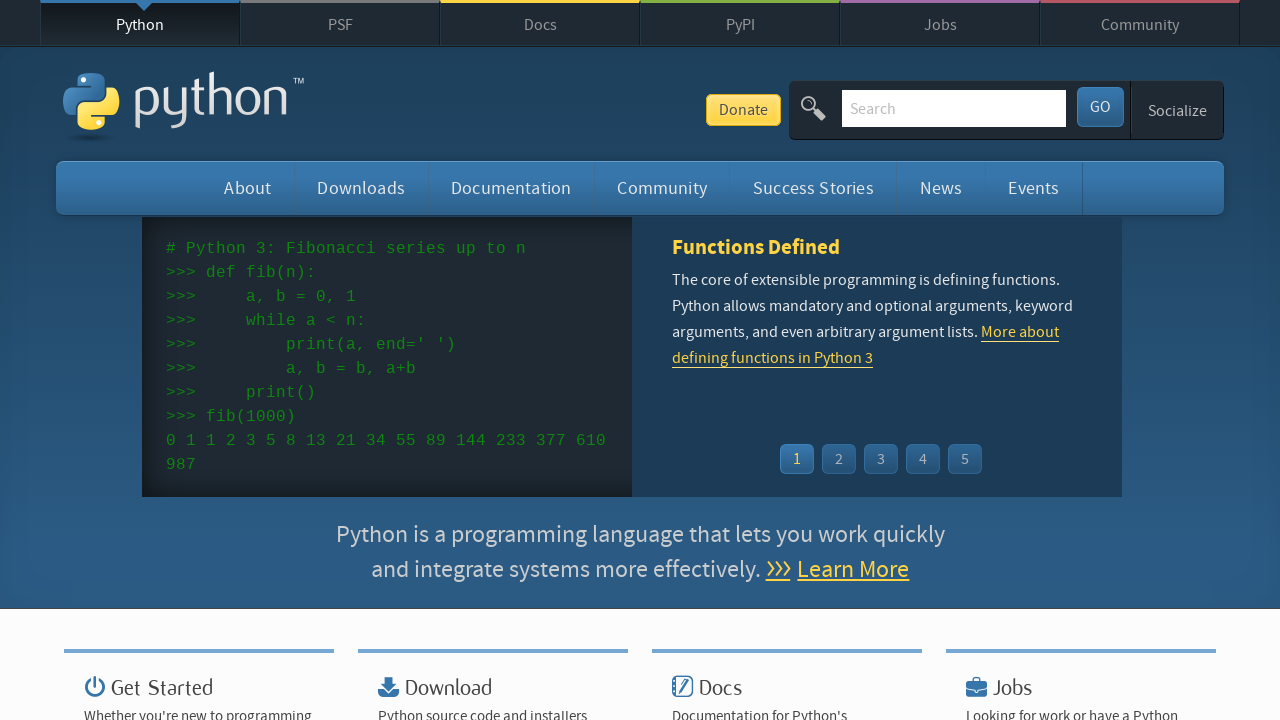

Found and cleared search box on input[name='q']
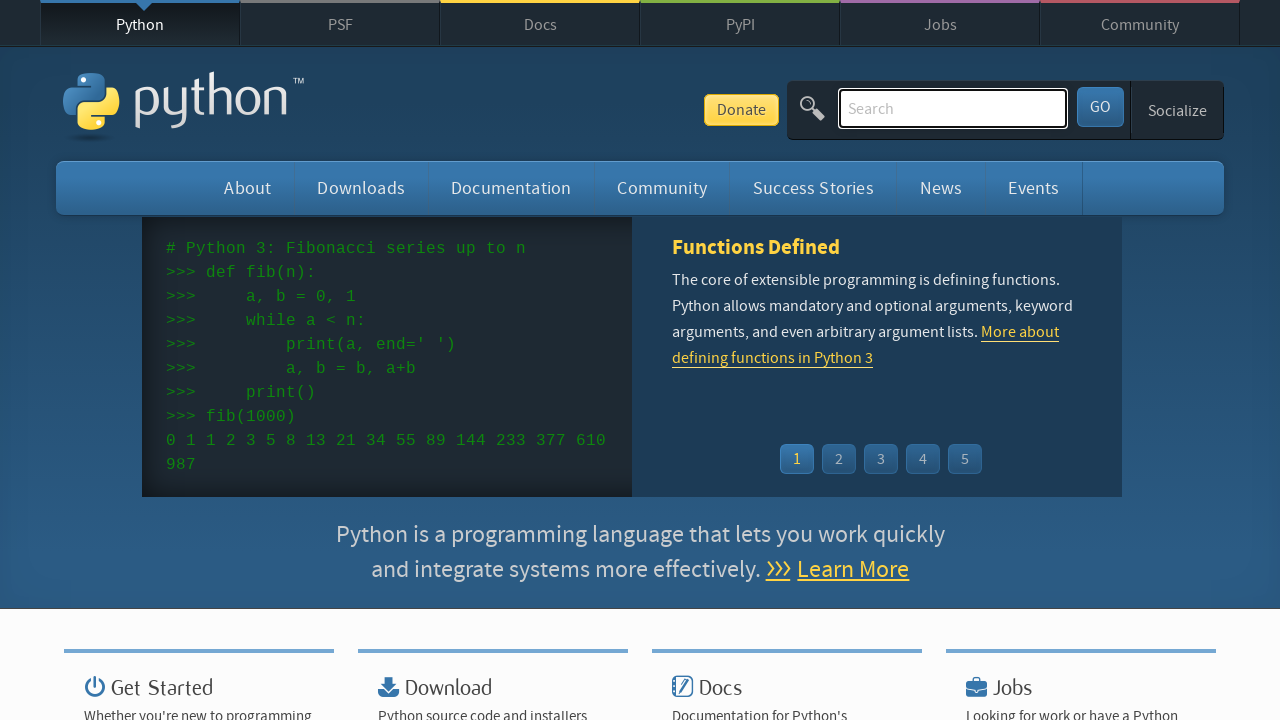

Entered 'pycon' in search box on input[name='q']
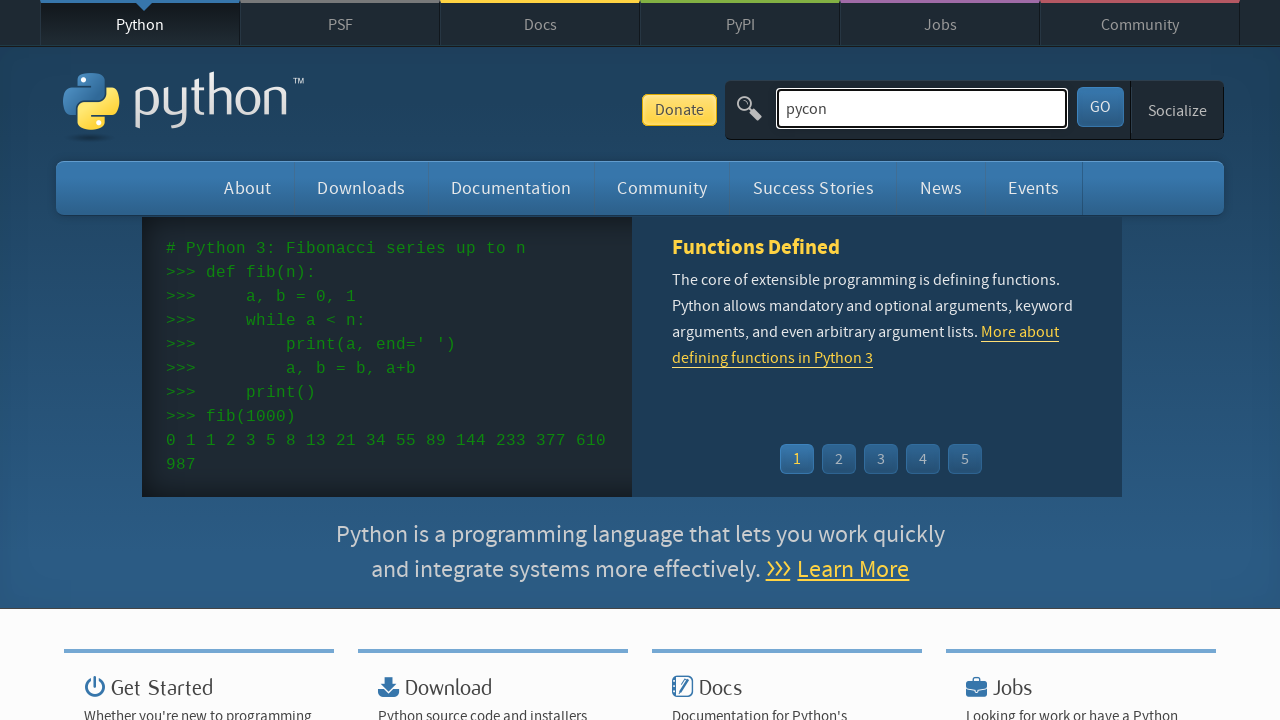

Pressed Enter to submit search on input[name='q']
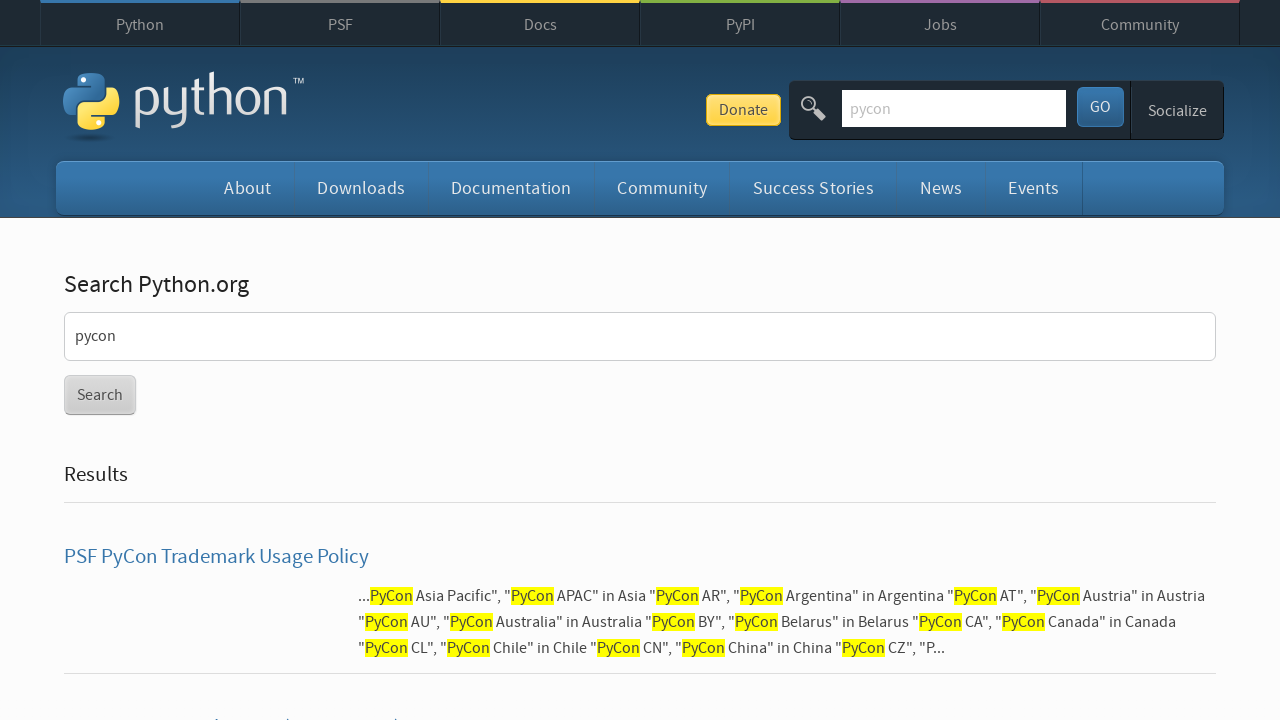

Search results page loaded
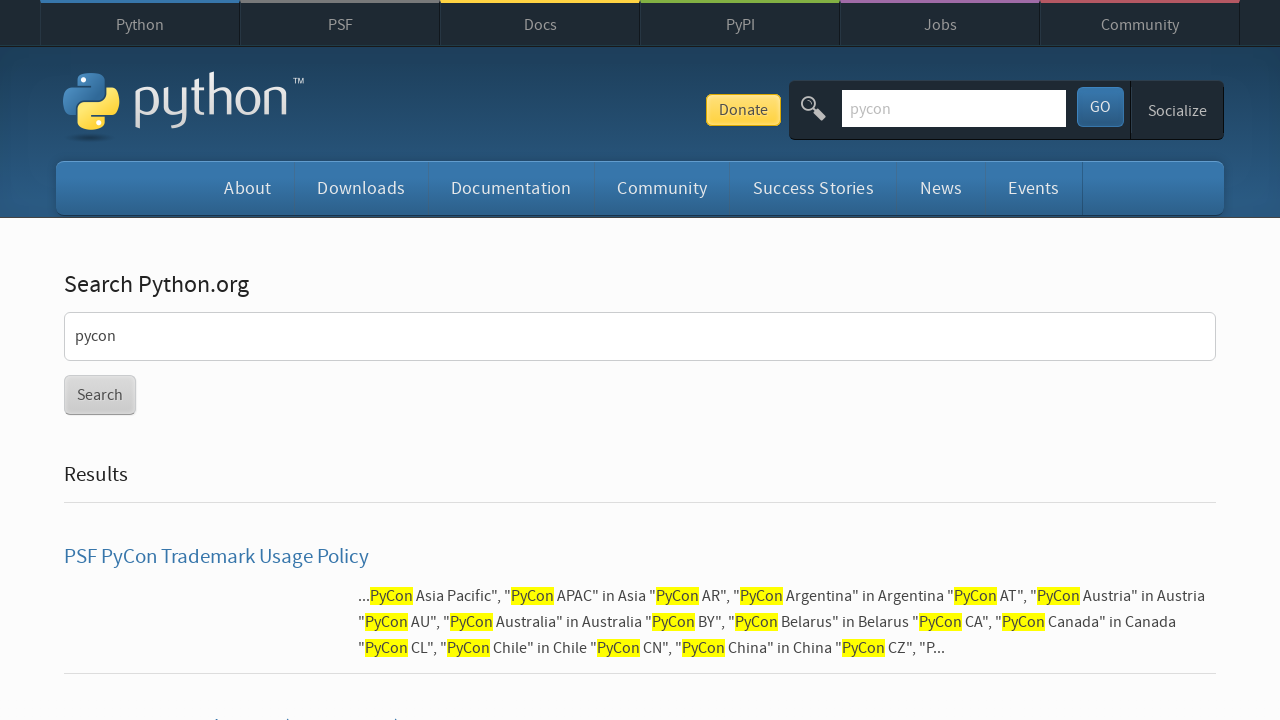

Verified search results were found for 'pycon'
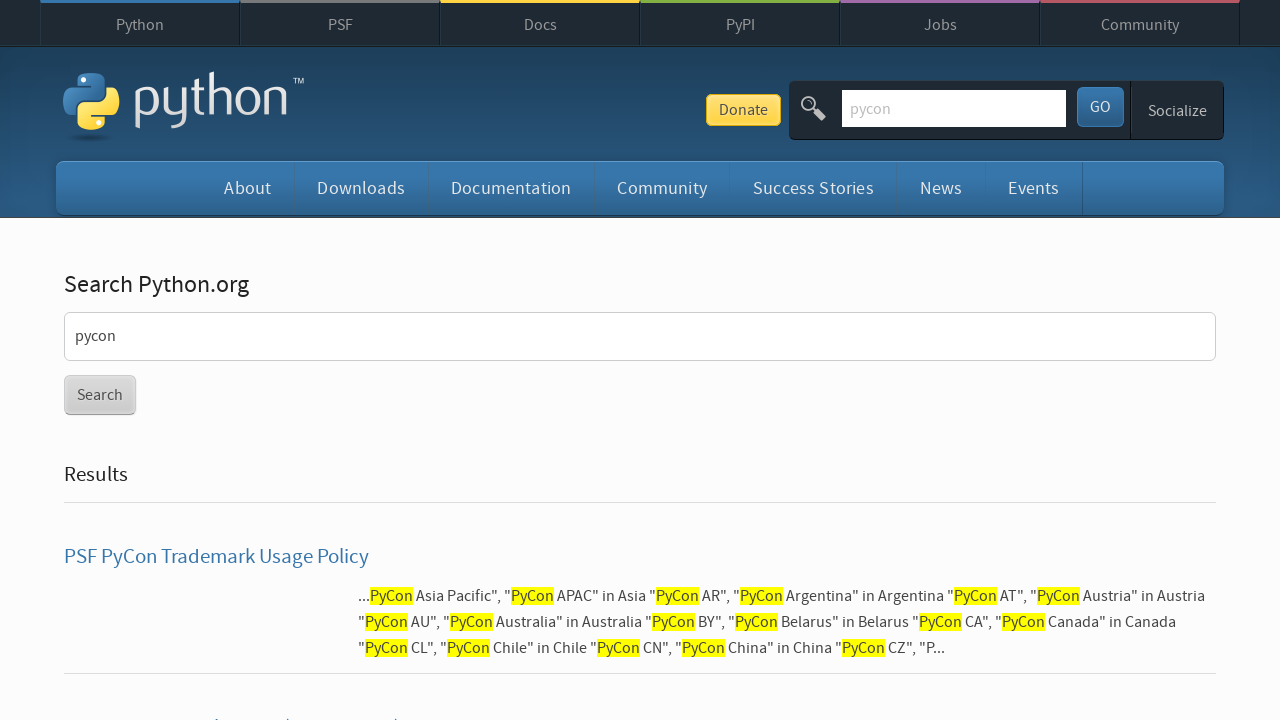

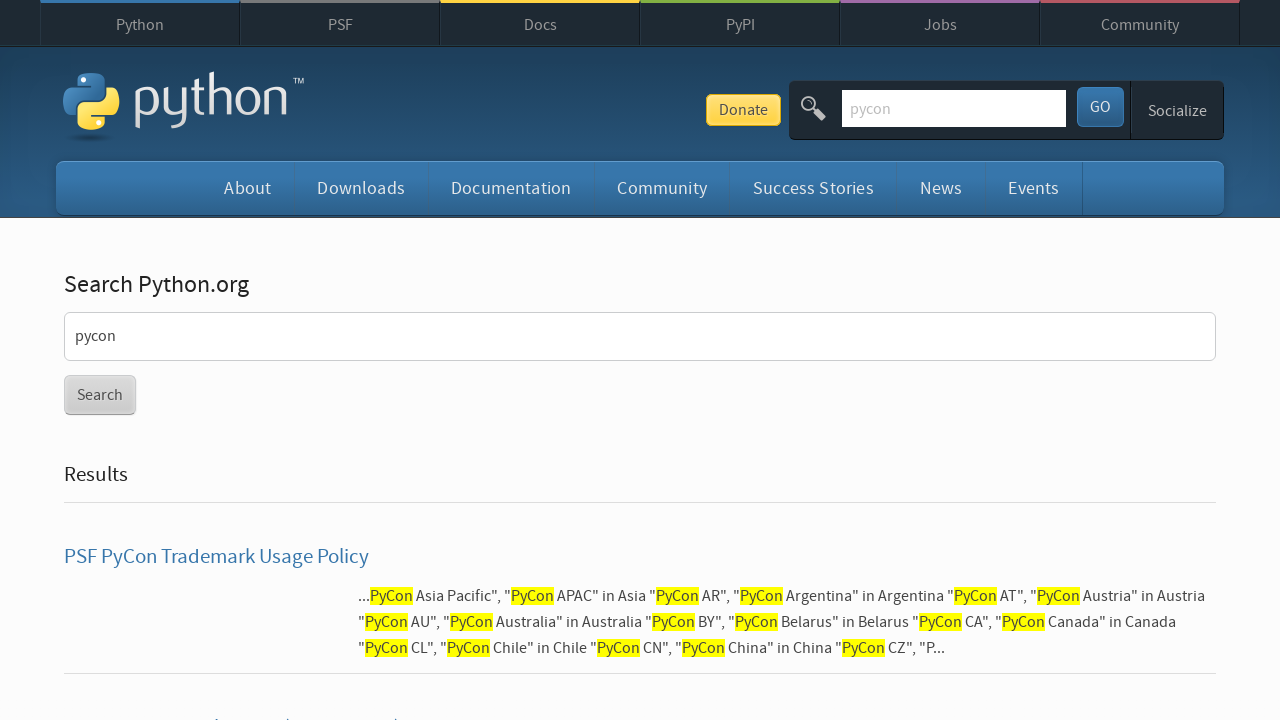